Tests login functionality with predefined credentials and verifies that 6 products are displayed after login

Starting URL: https://www.saucedemo.com/

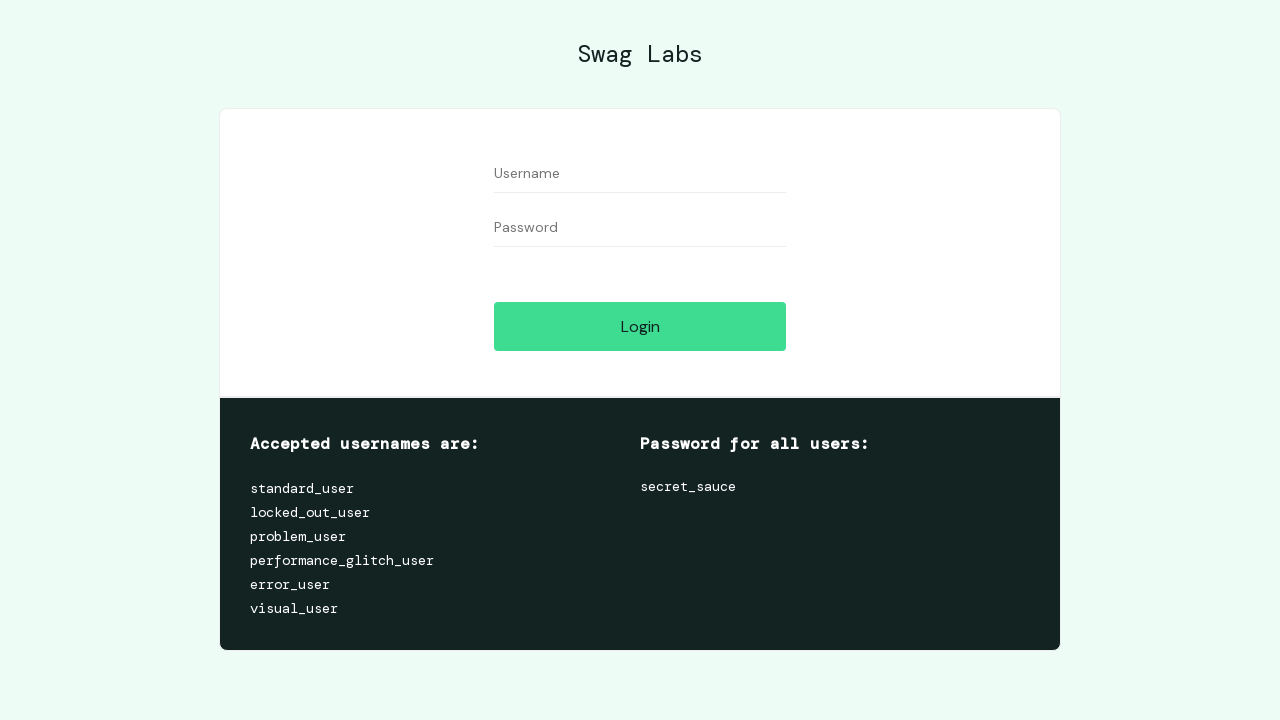

Filled username field with 'standard_user' on #user-name
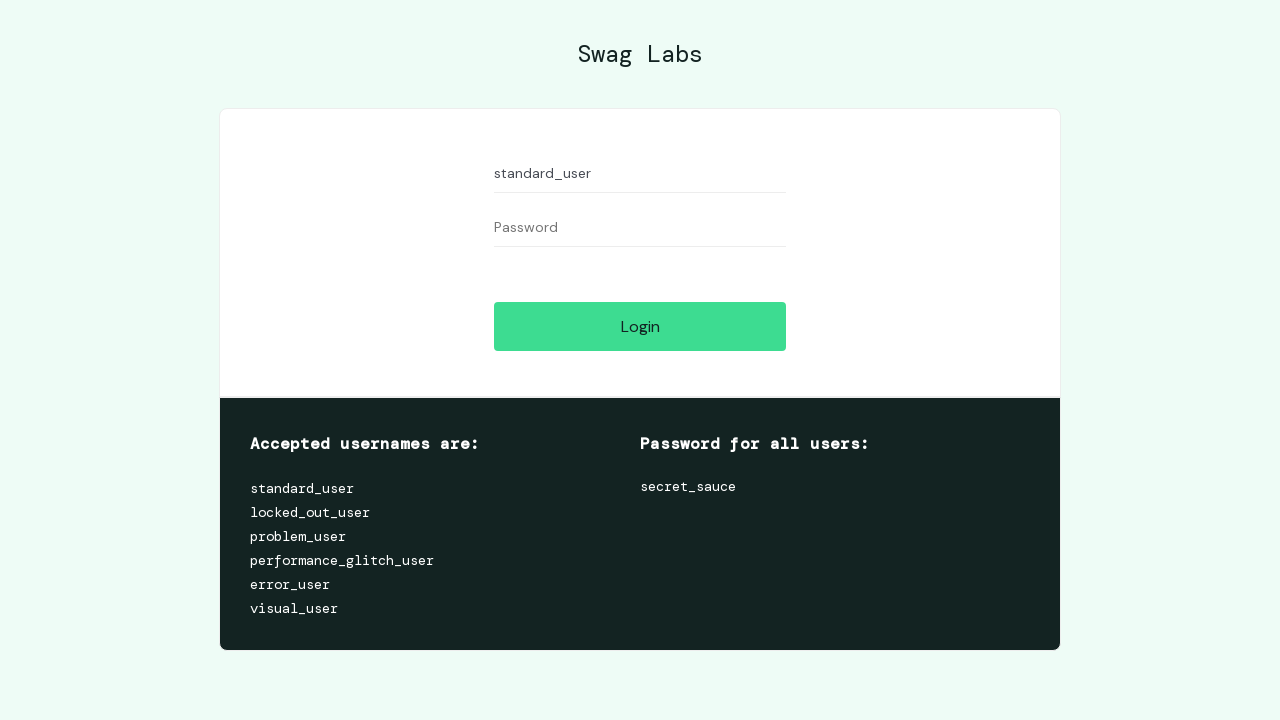

Filled password field with 'secret_sauce' on #password
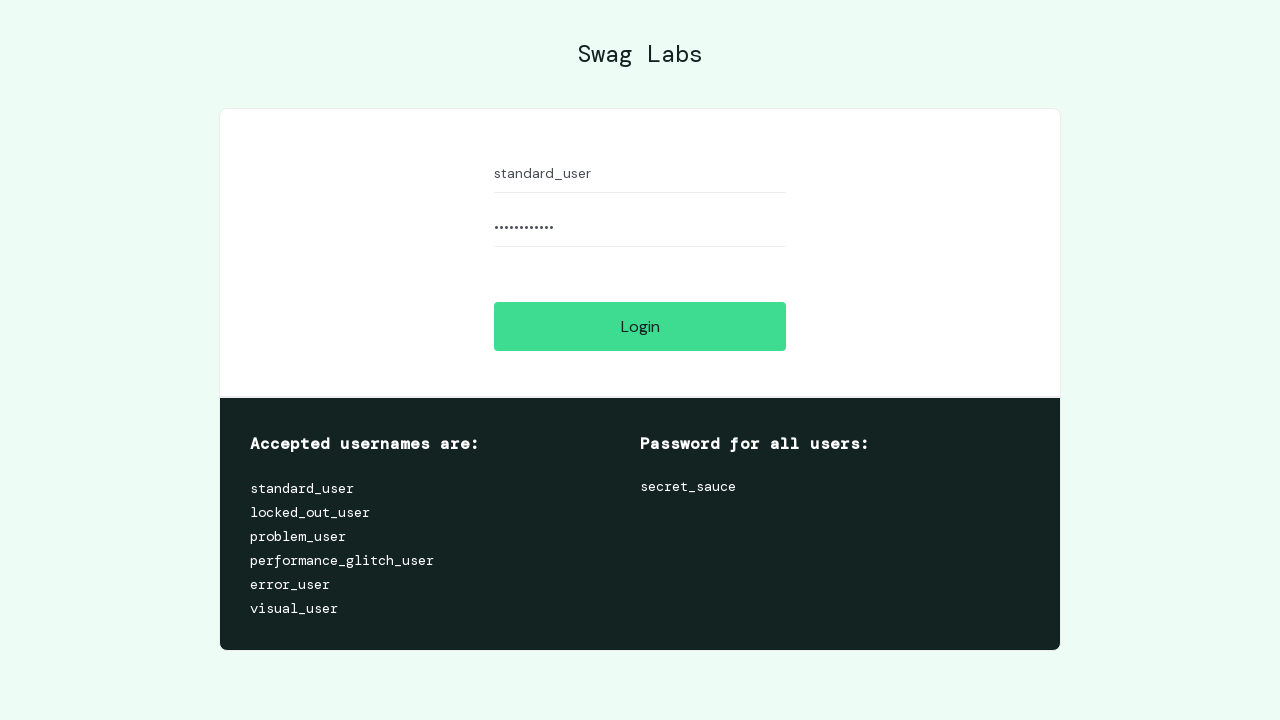

Clicked login button at (640, 326) on #login-button
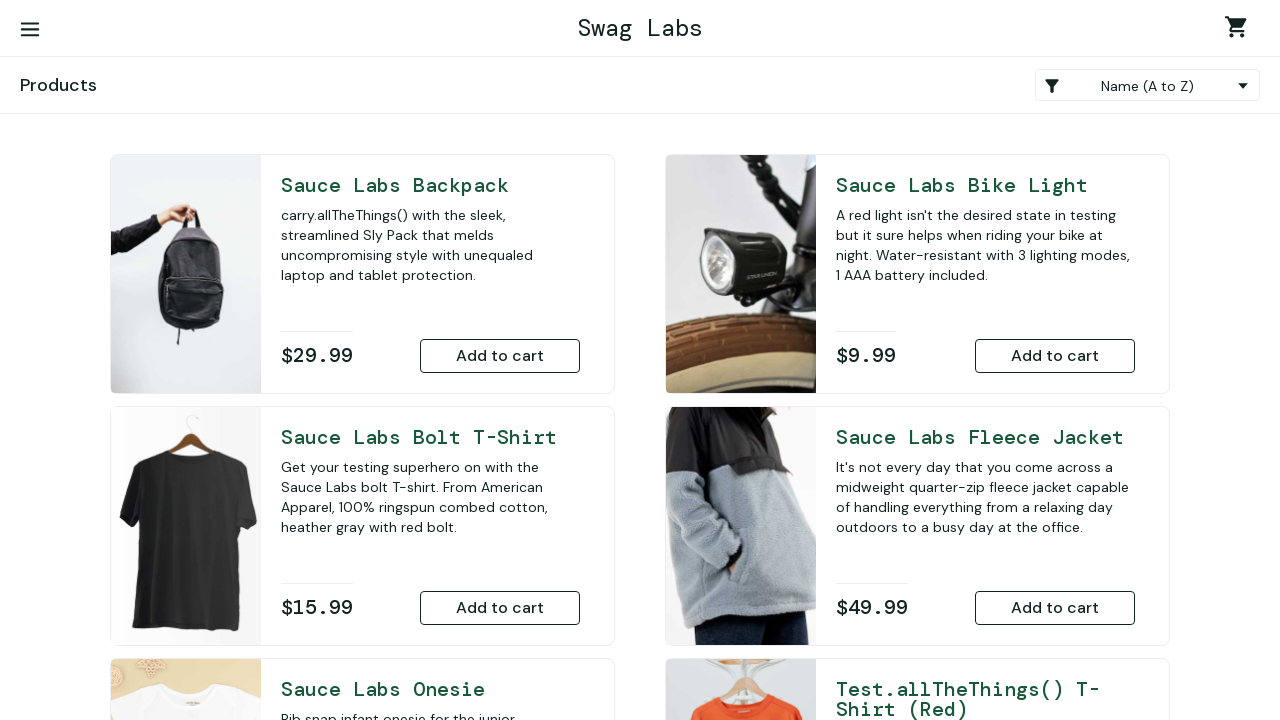

Waited for products to load
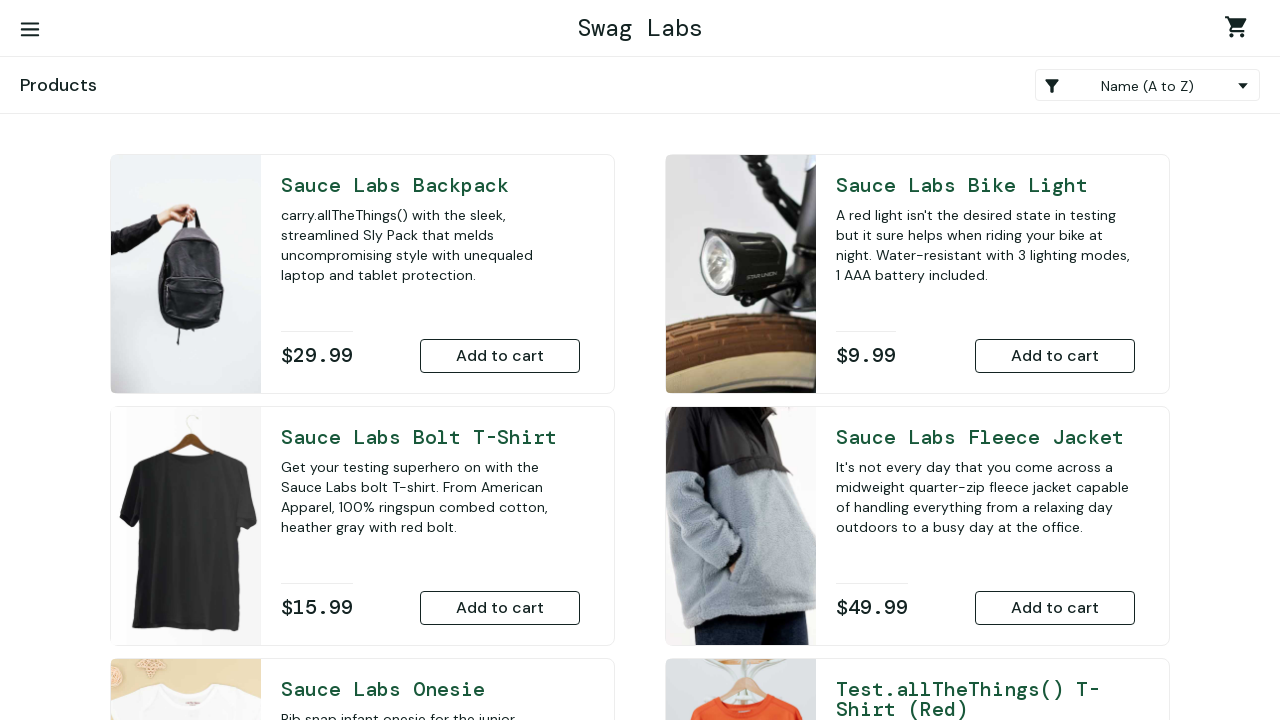

Retrieved all product elements from inventory
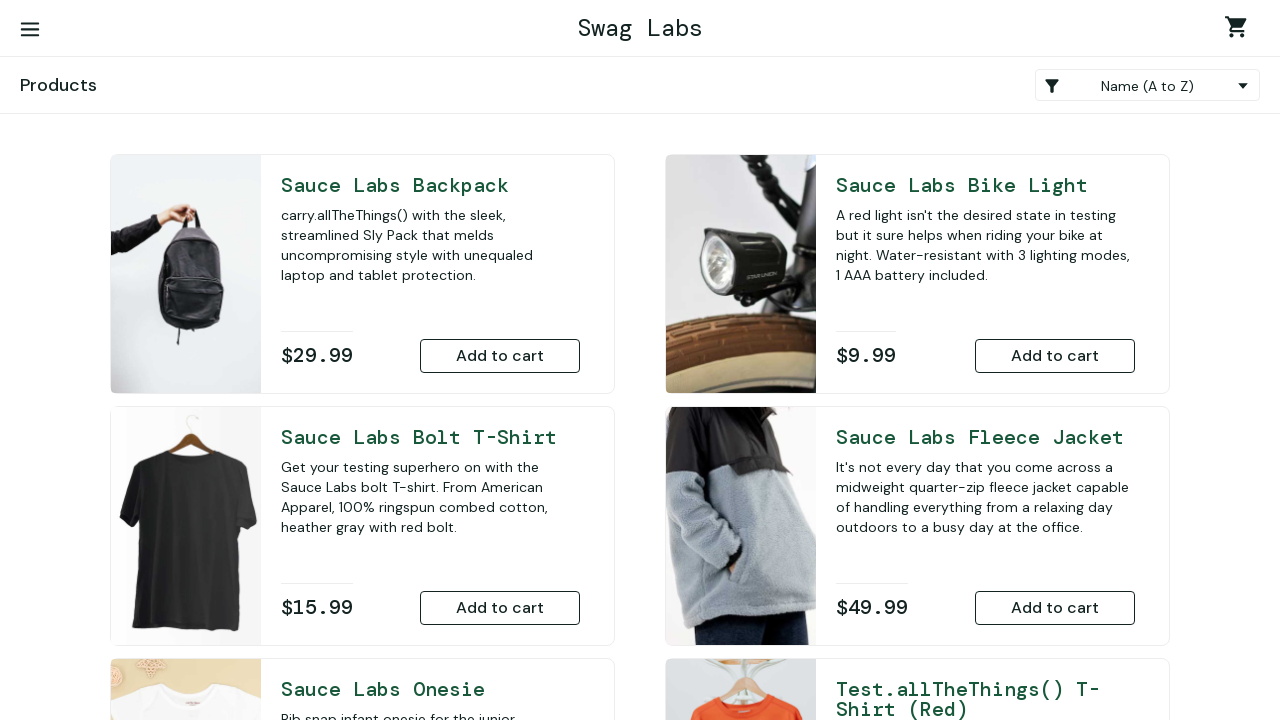

Verified that 6 products are displayed after login
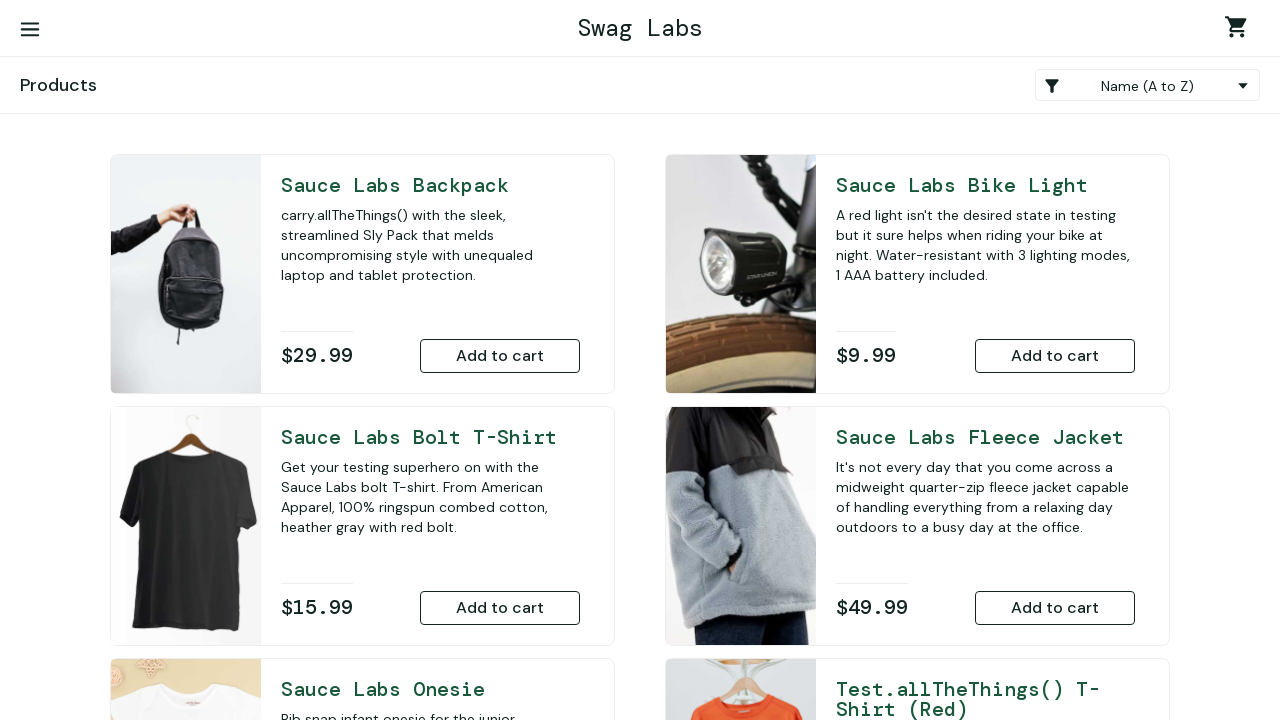

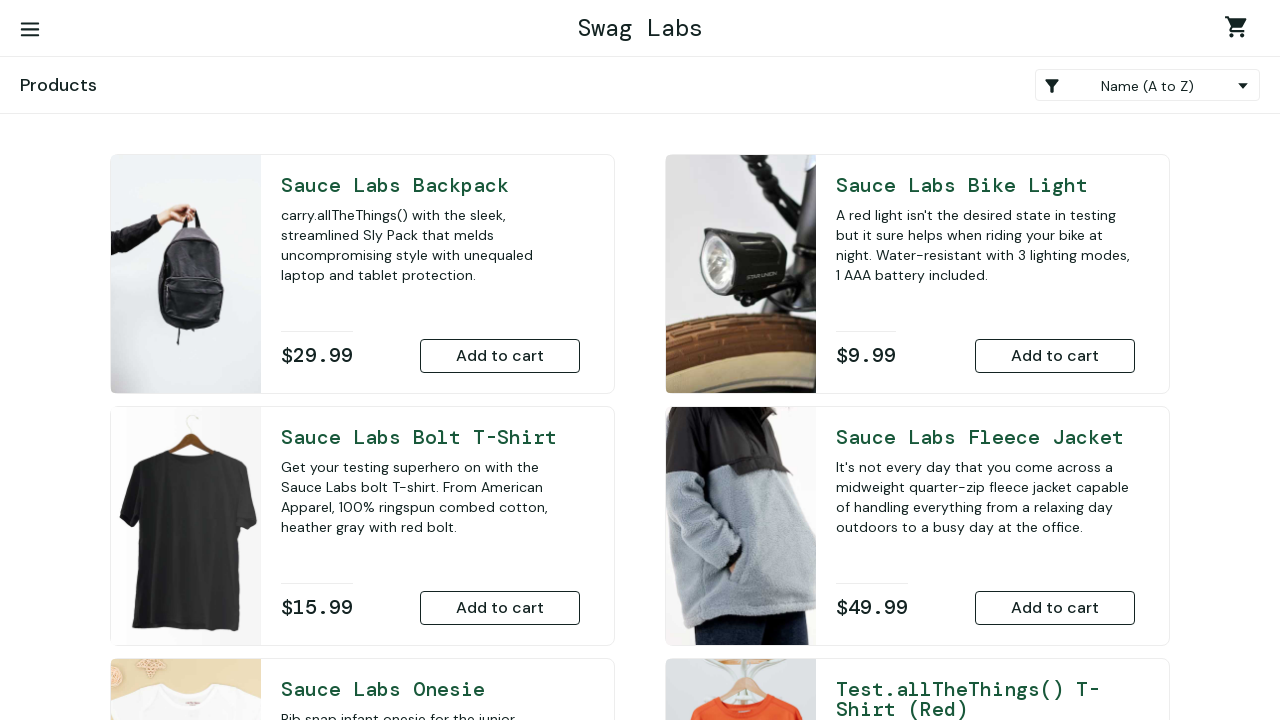